Navigates to the APSRTC Online bus booking website and waits for the check availability button to be present on the page.

Starting URL: https://www.apsrtconline.in/oprs-web/

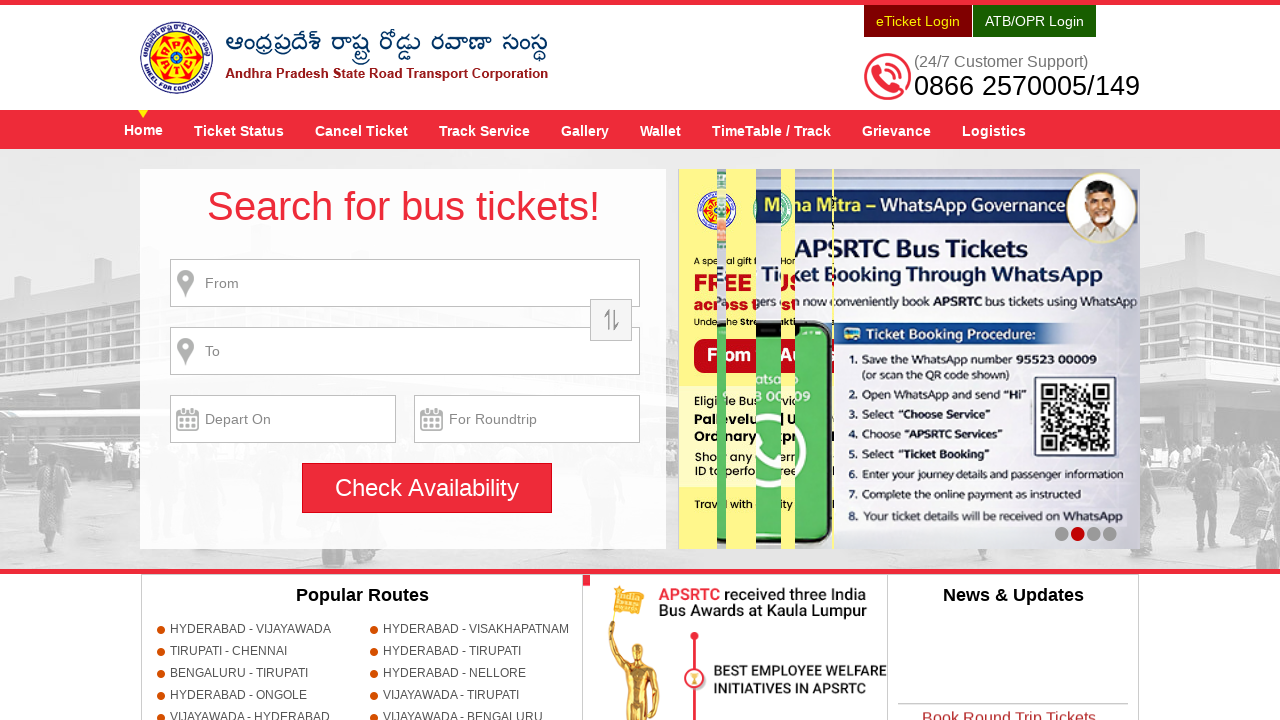

Navigated to APSRTC Online bus booking website
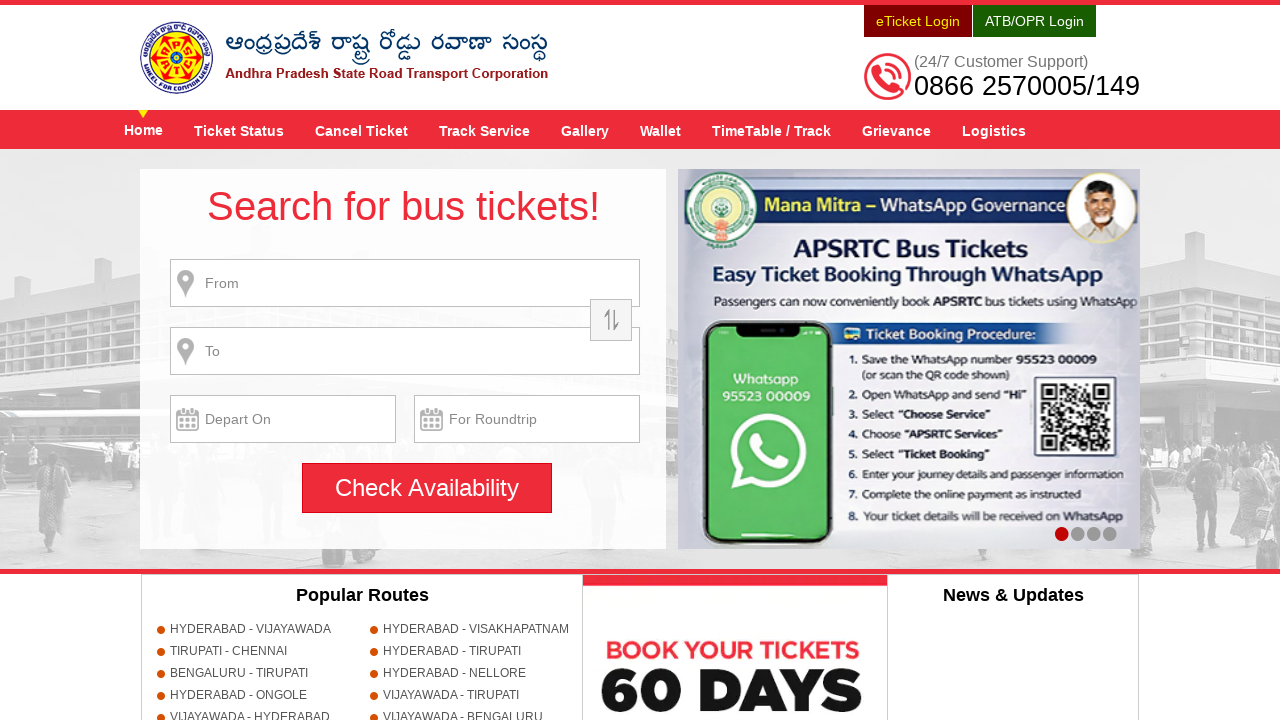

Check availability button loaded on the page
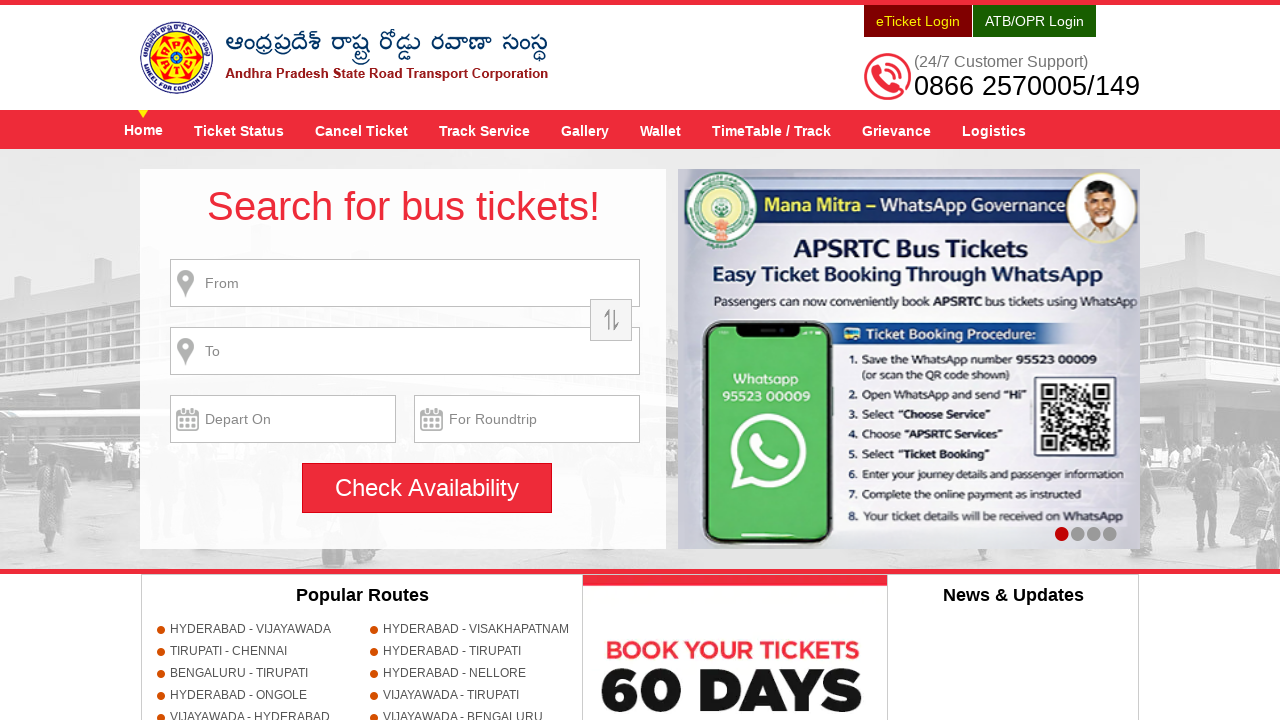

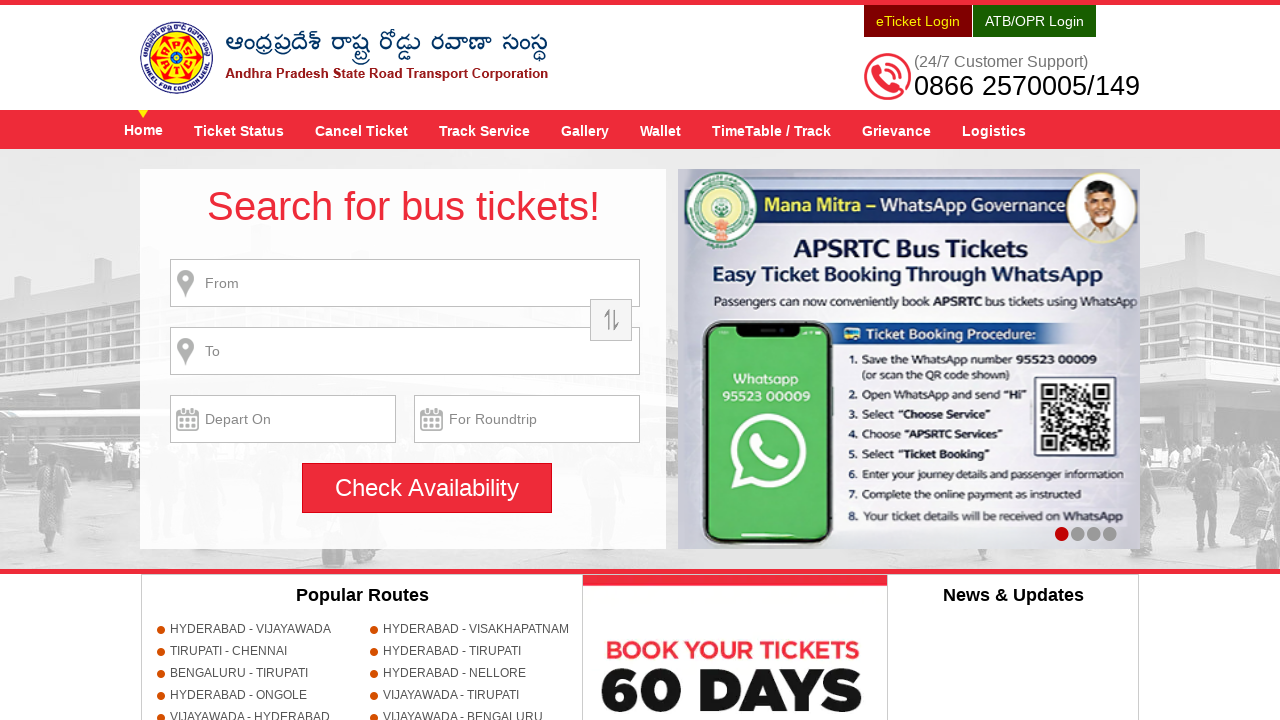